Tests checkbox functionality by selecting and deselecting checkboxes, verifying their state changes

Starting URL: https://the-internet.herokuapp.com/checkboxes

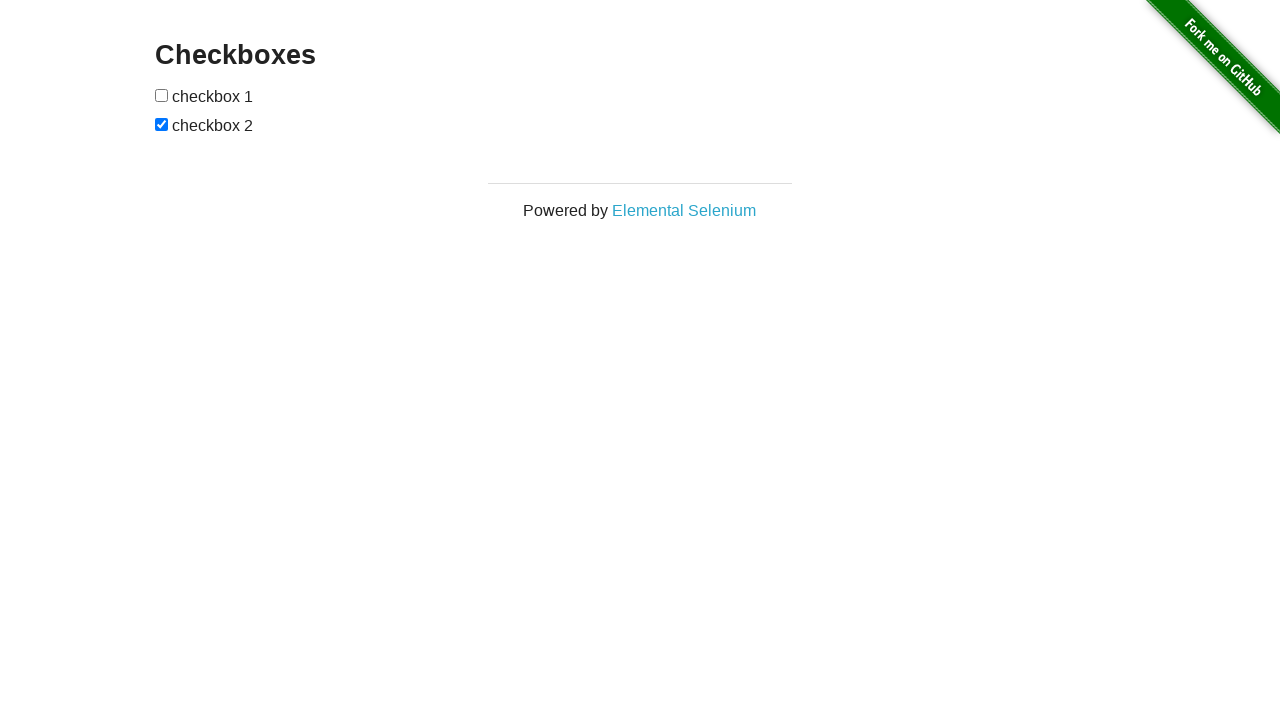

Clicked first checkbox to select it at (162, 95) on #checkboxes input:nth-child(1)
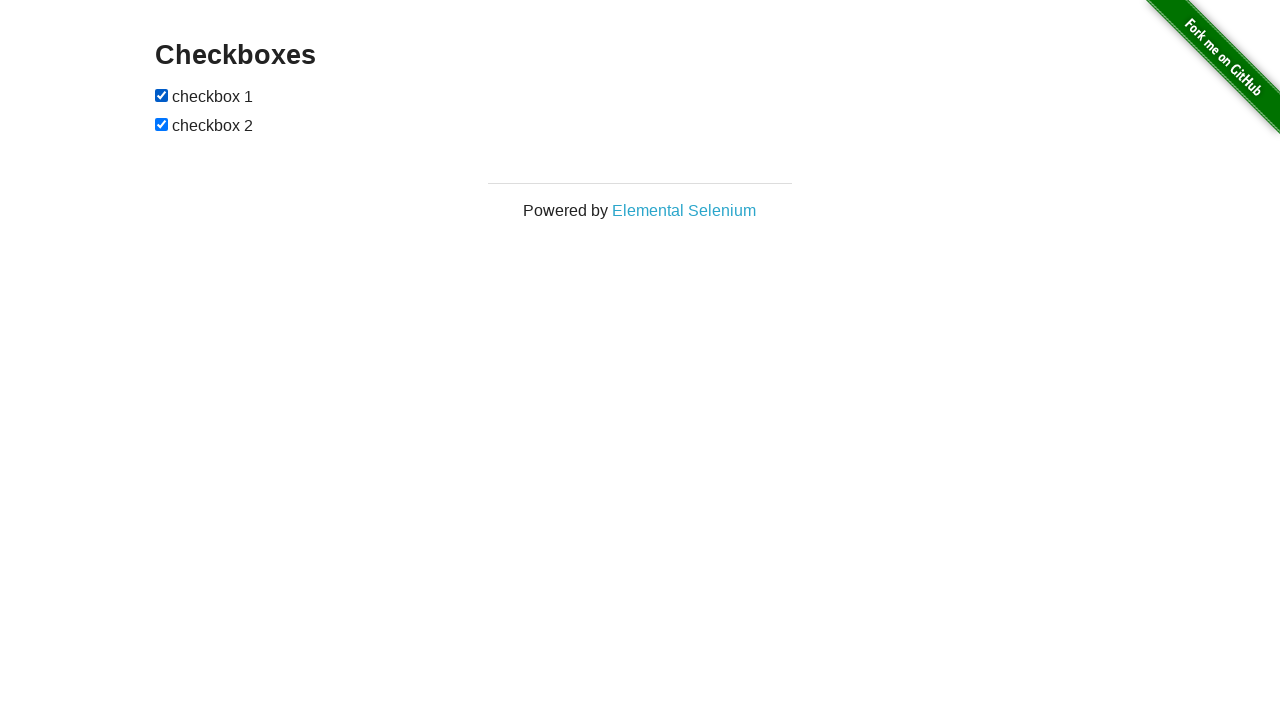

Located all checkboxes on the page
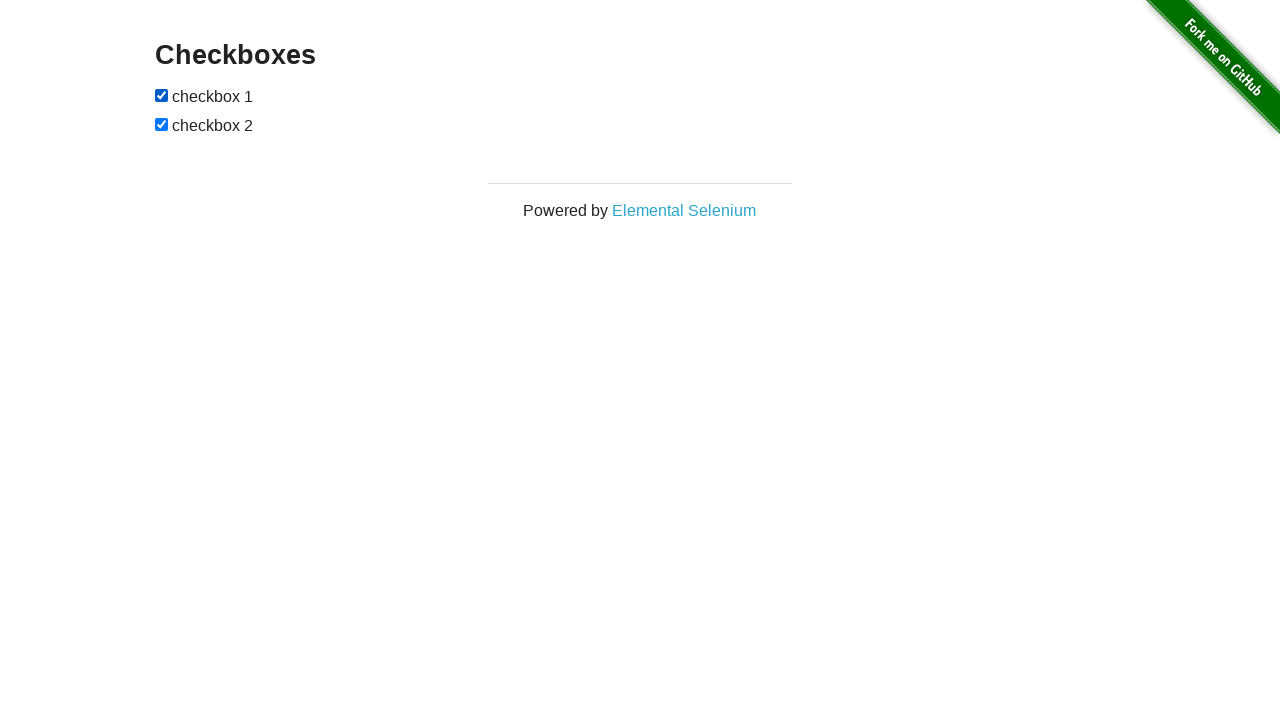

Found 2 checkboxes
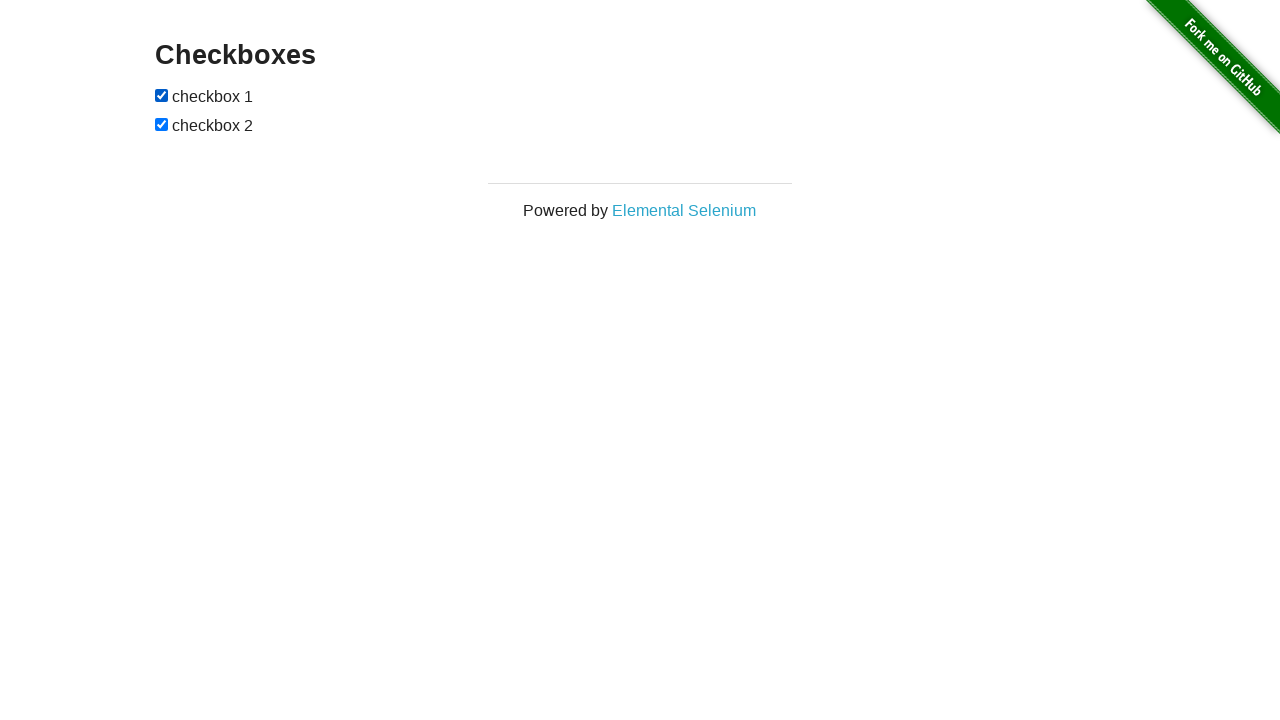

Clicked checkbox 1 to deselect it at (162, 95) on [type="checkbox"]:nth-of-type(1)
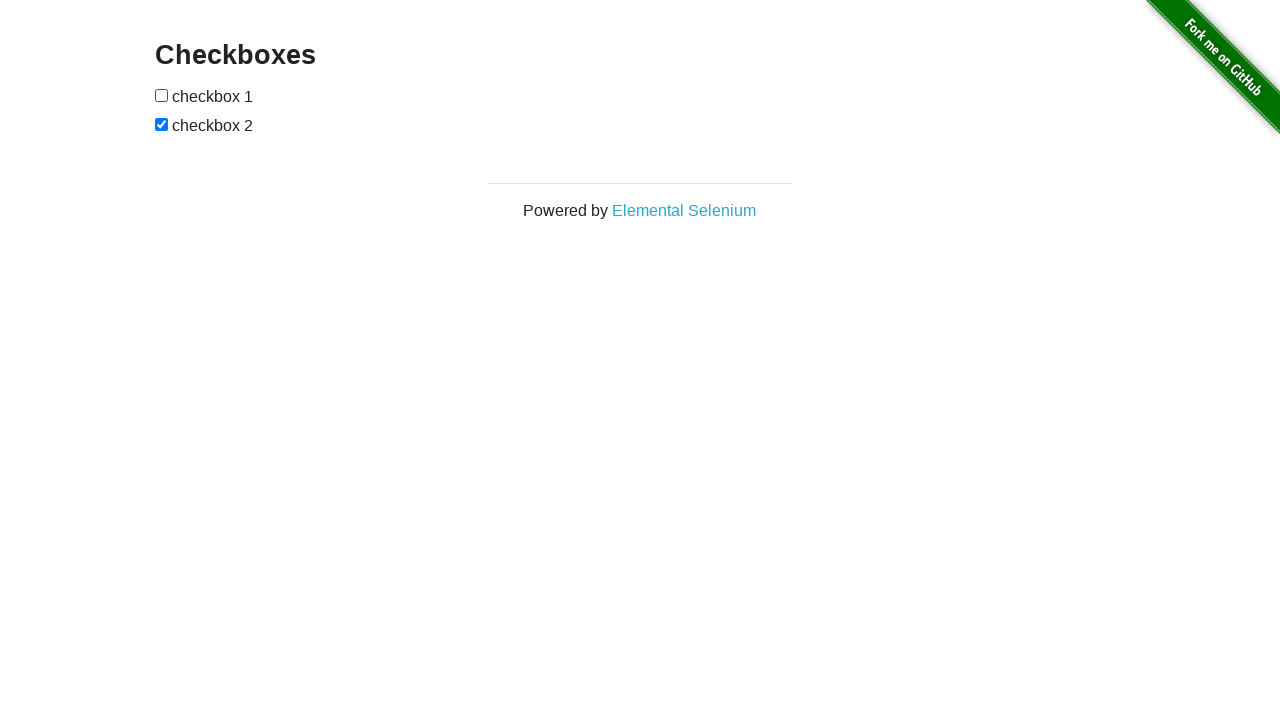

Clicked checkbox 2 to deselect it at (162, 124) on [type="checkbox"]:nth-of-type(2)
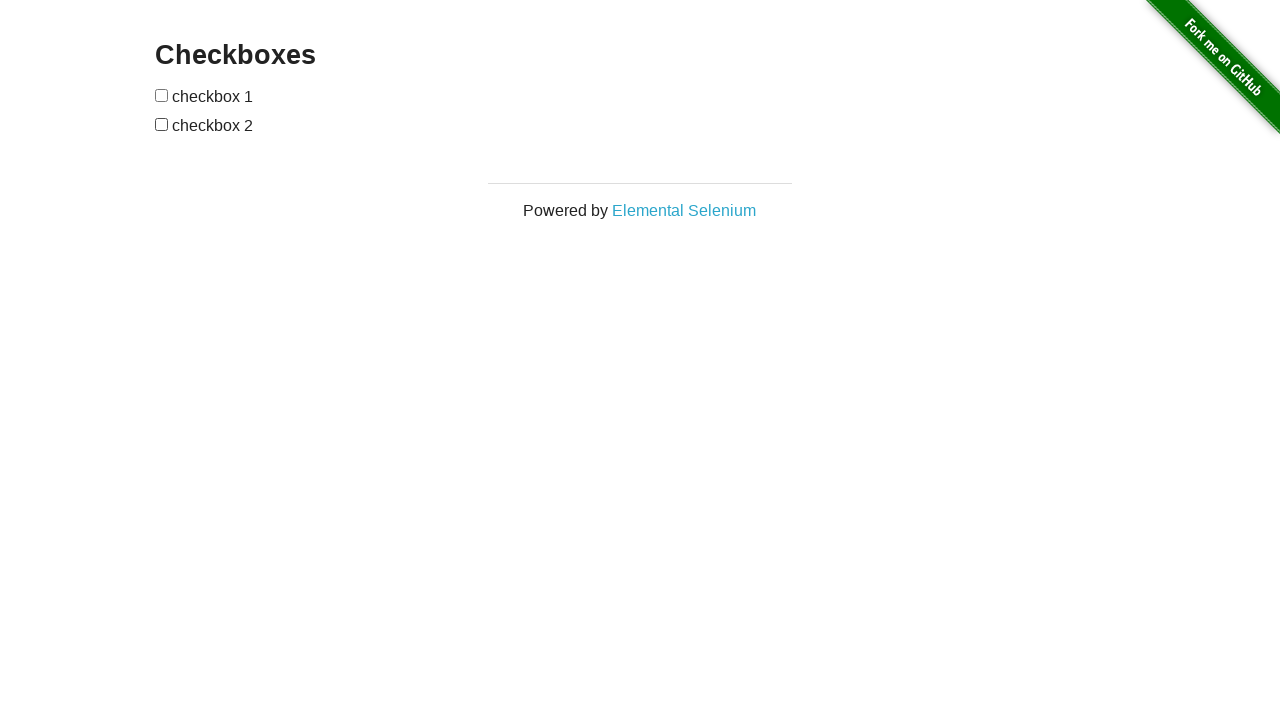

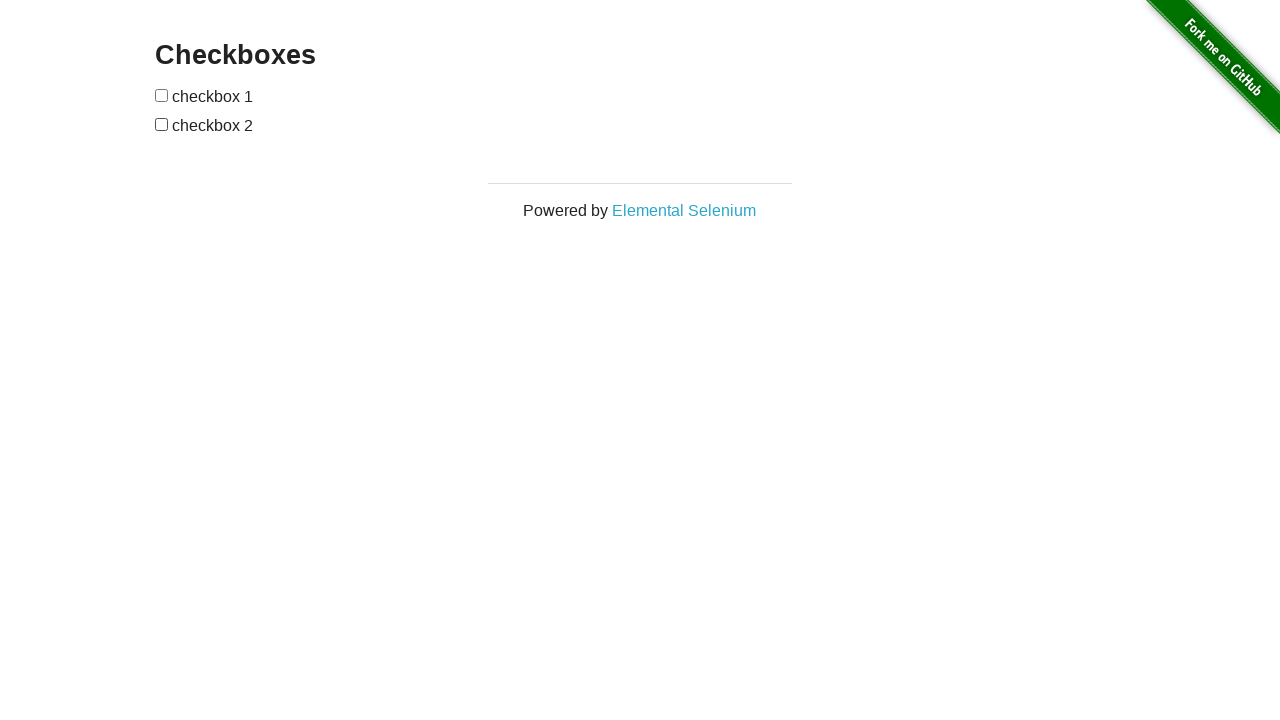